Tests color picker functionality by programmatically changing the color value to red

Starting URL: https://bonigarcia.dev/selenium-webdriver-java/web-form.html

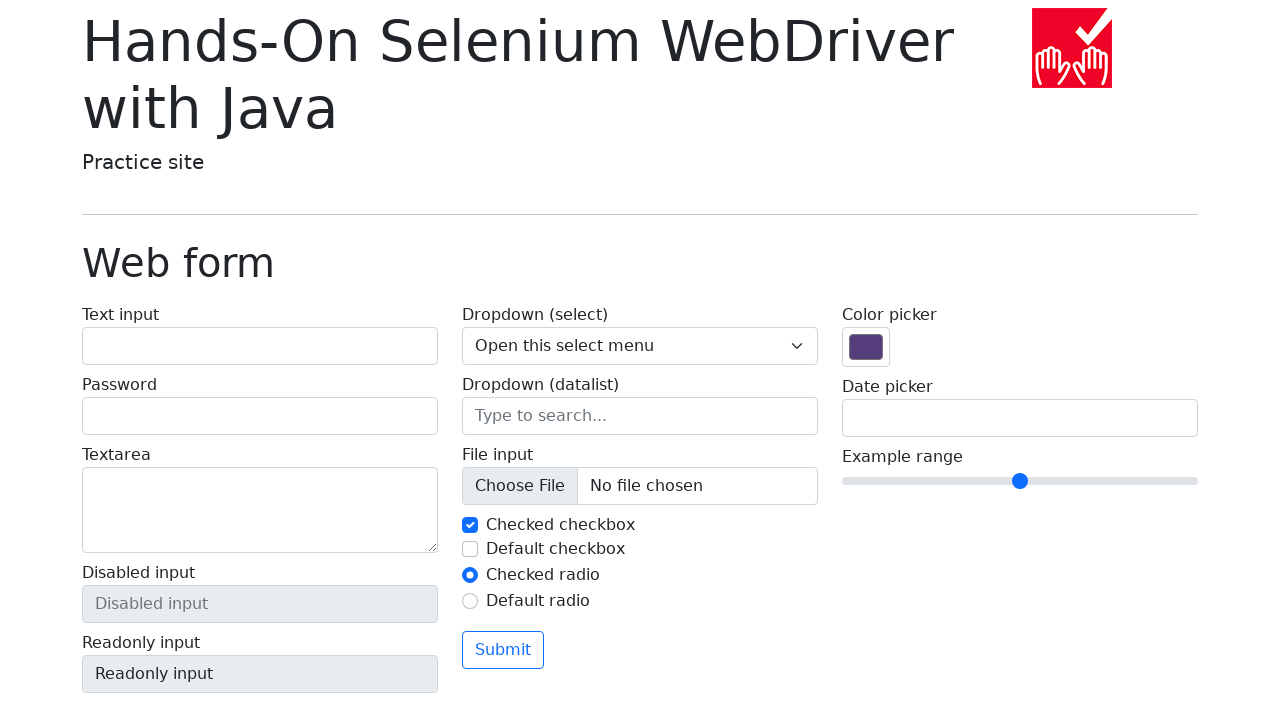

Navigated to web form page
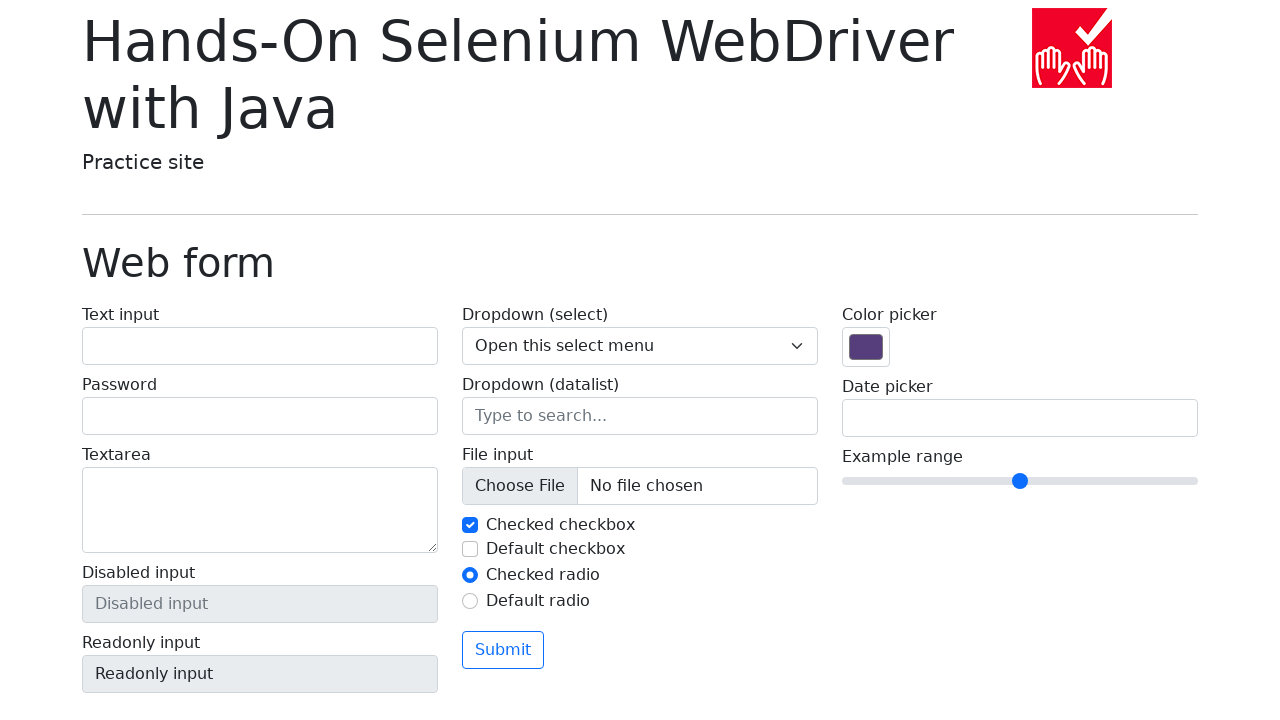

Located color picker input element
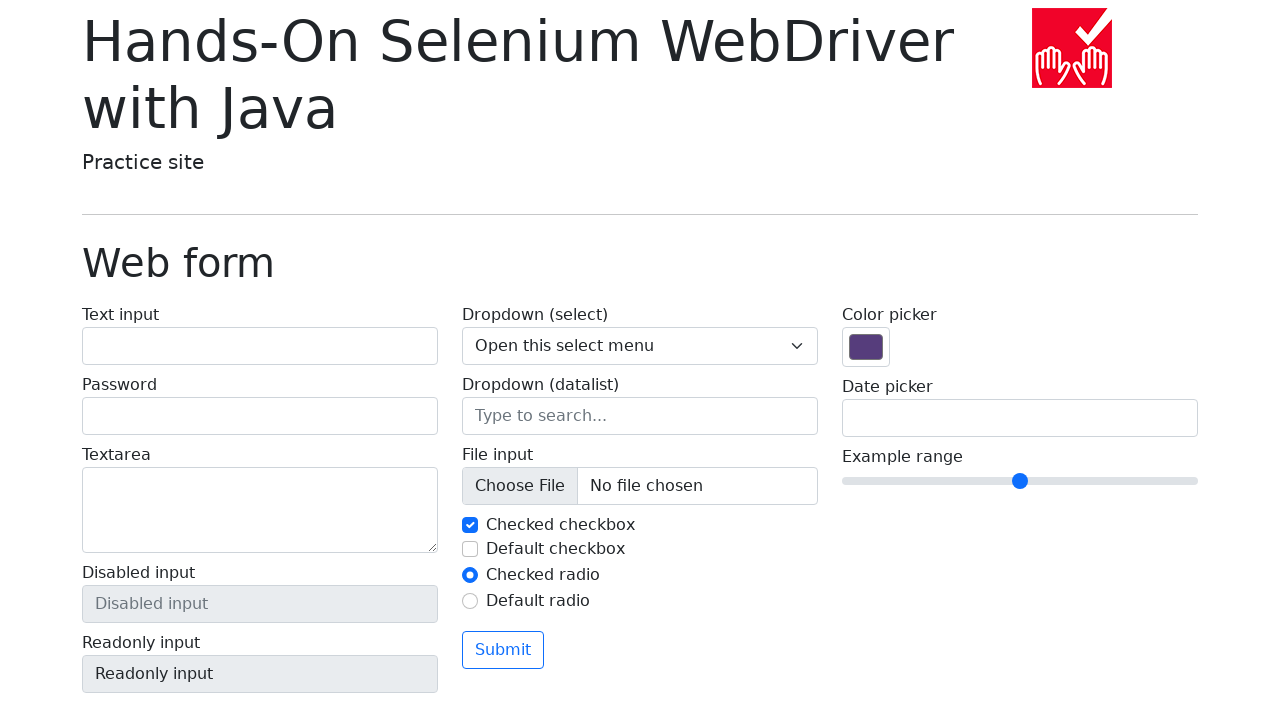

Programmatically set color picker value to red (#ff0000)
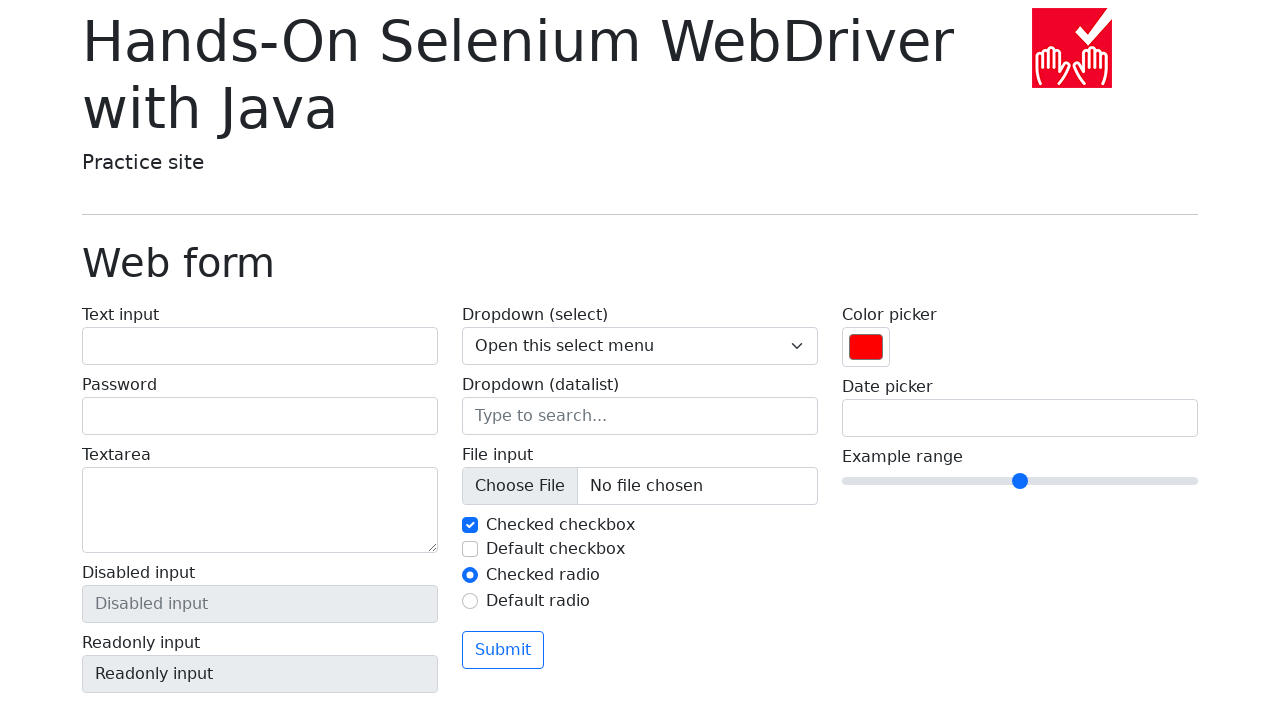

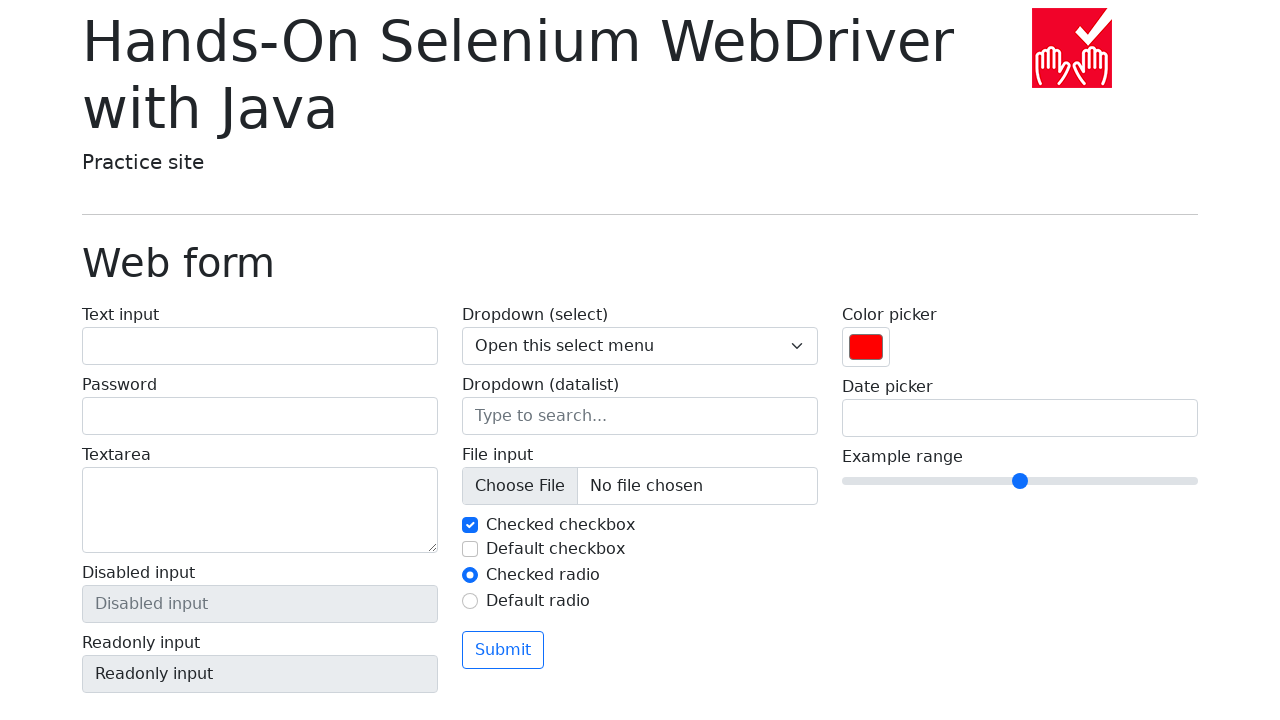